Tests text field input by typing "Hello World" into a text box and verifying the value

Starting URL: http://antoniotrindade.com.br/treinoautomacao/elementsweb.html

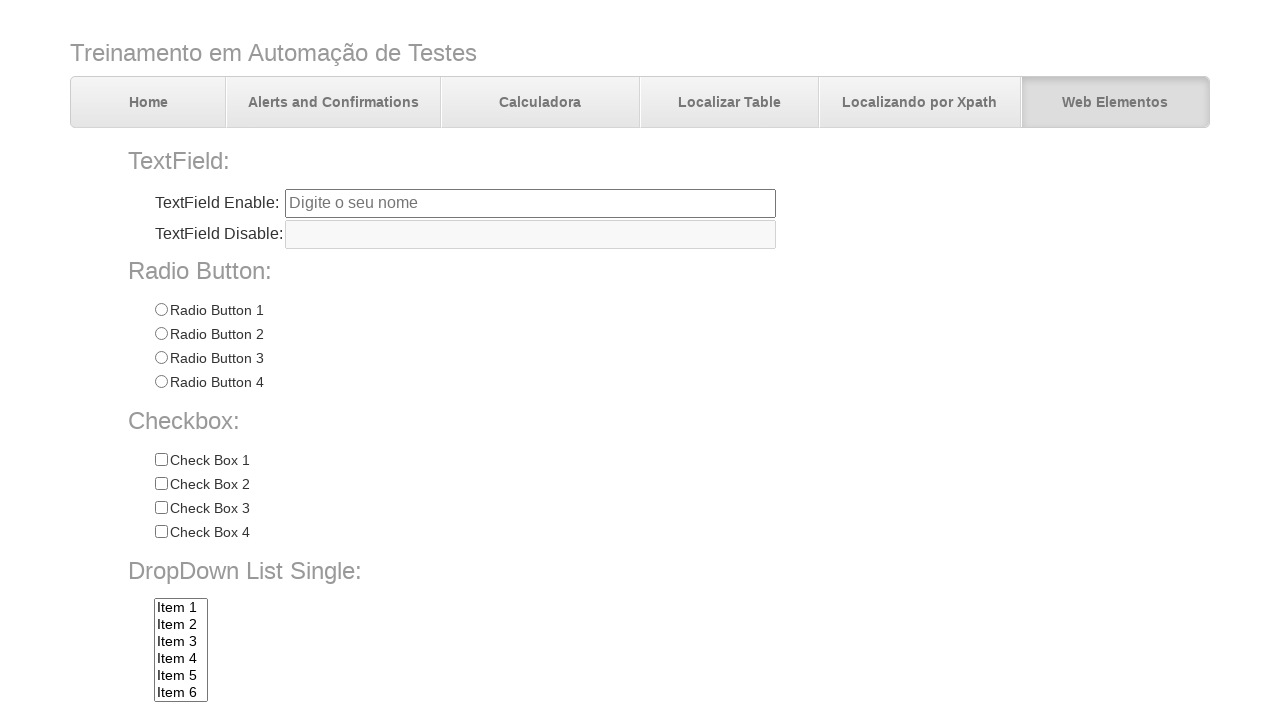

Filled text field with 'Hello World' on input[name='txtbox1']
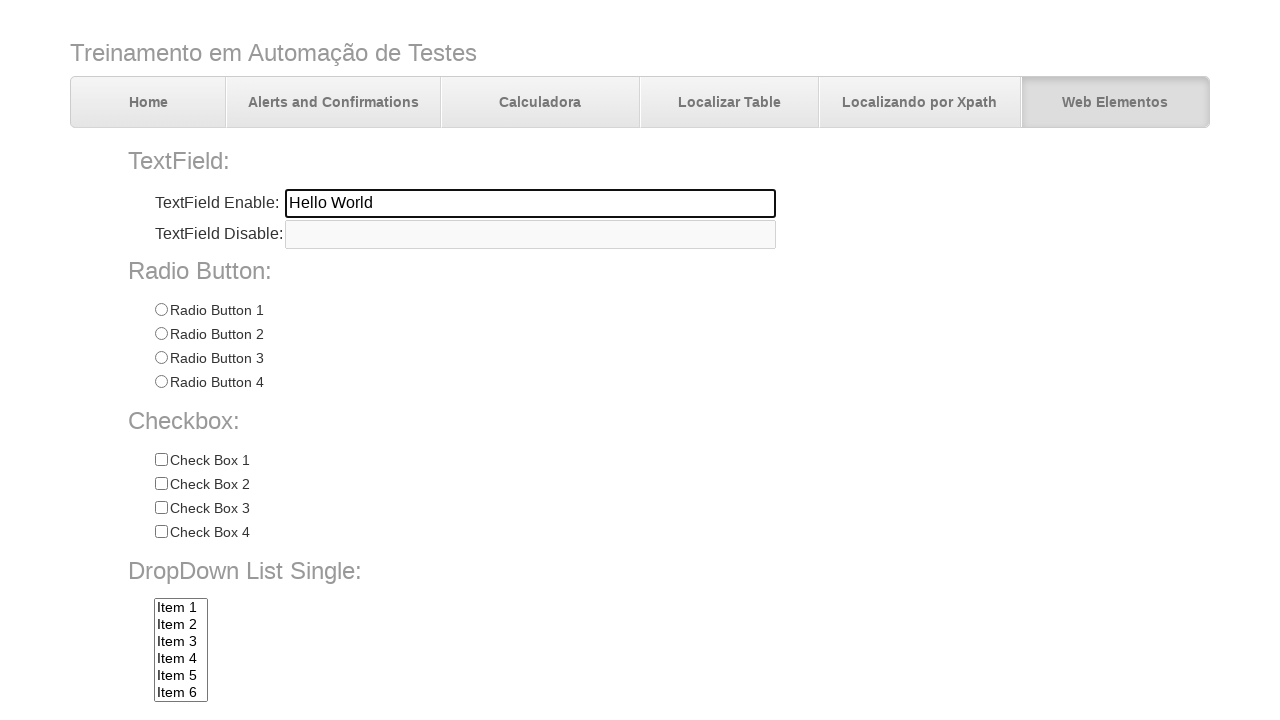

Verified text field contains 'Hello World'
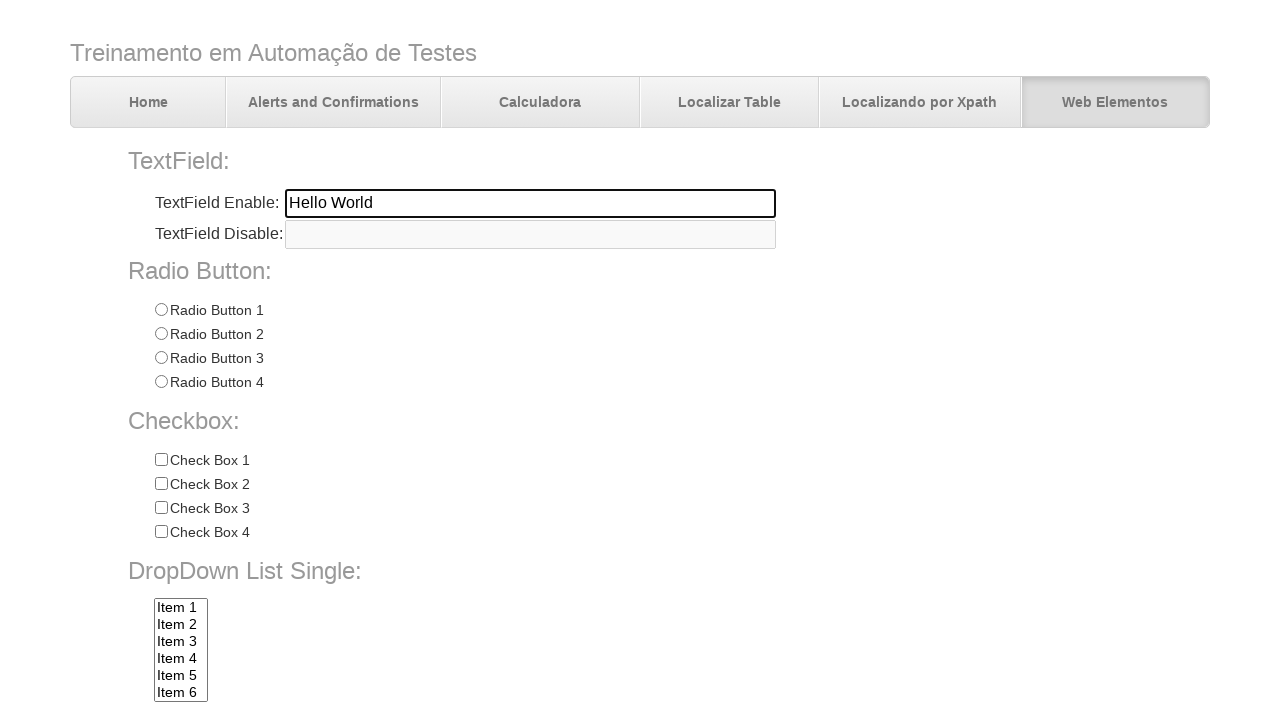

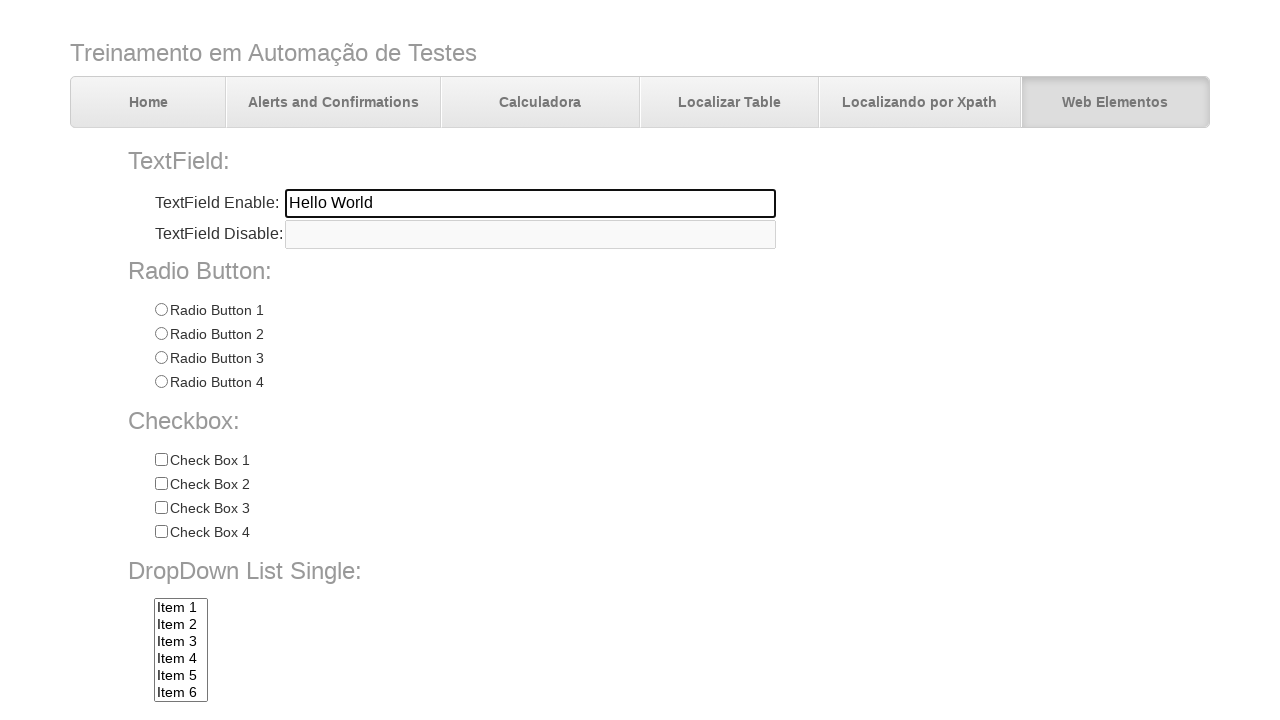